Tests navigation to Submit New Language page via the footer link

Starting URL: https://www.99-bottles-of-beer.net/

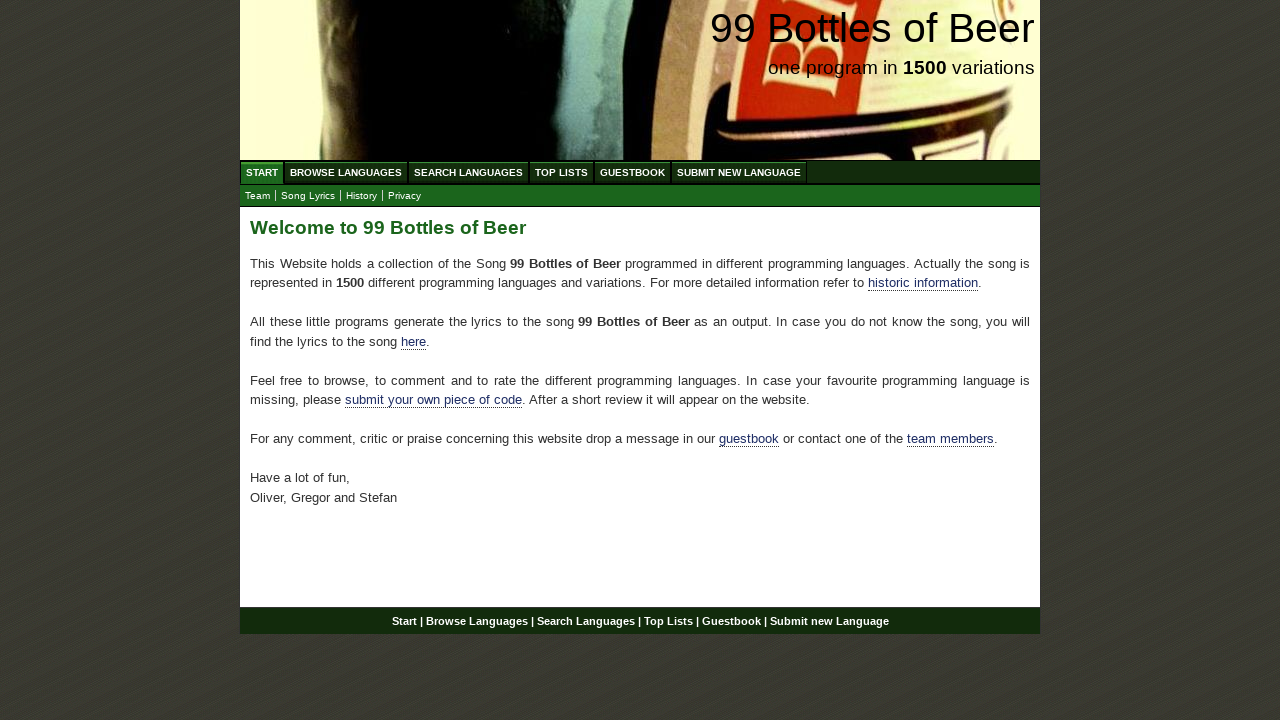

Navigated to homepage at https://www.99-bottles-of-beer.net/
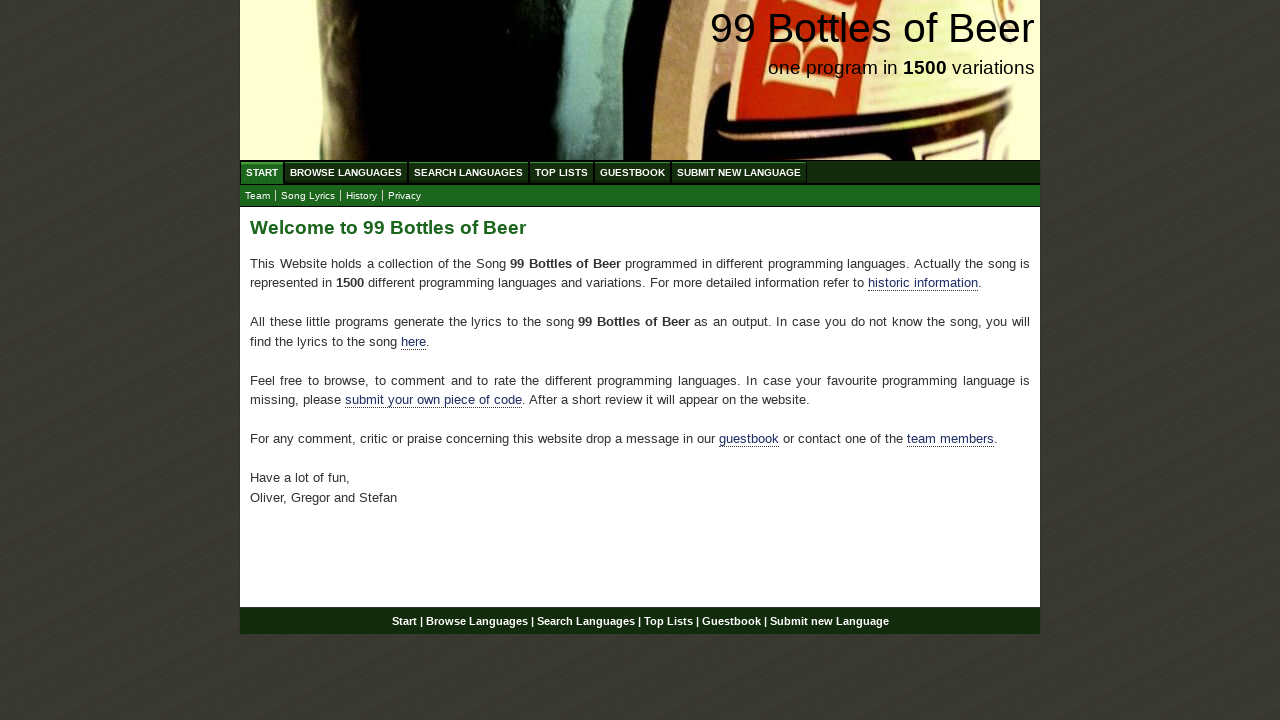

Clicked Submit New Language link in the footer at (829, 621) on div#footer a[href='/submitnewlanguage.html']
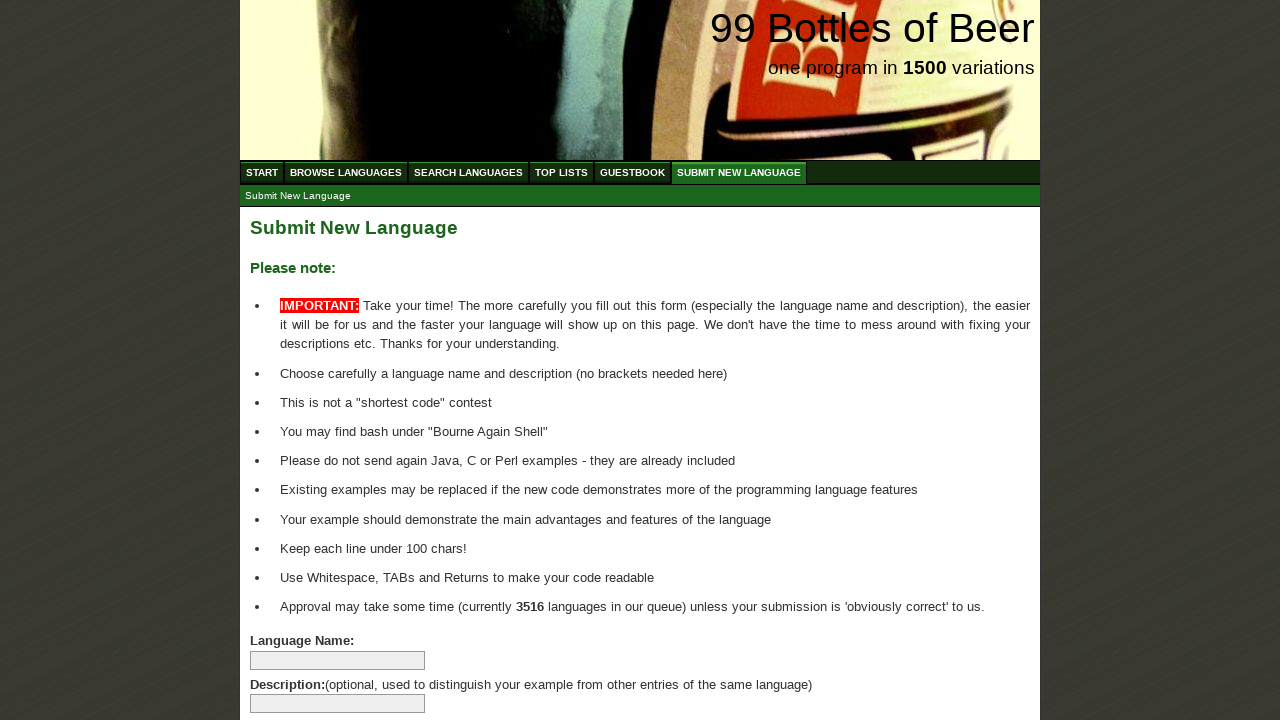

Successfully navigated to Submit New Language page
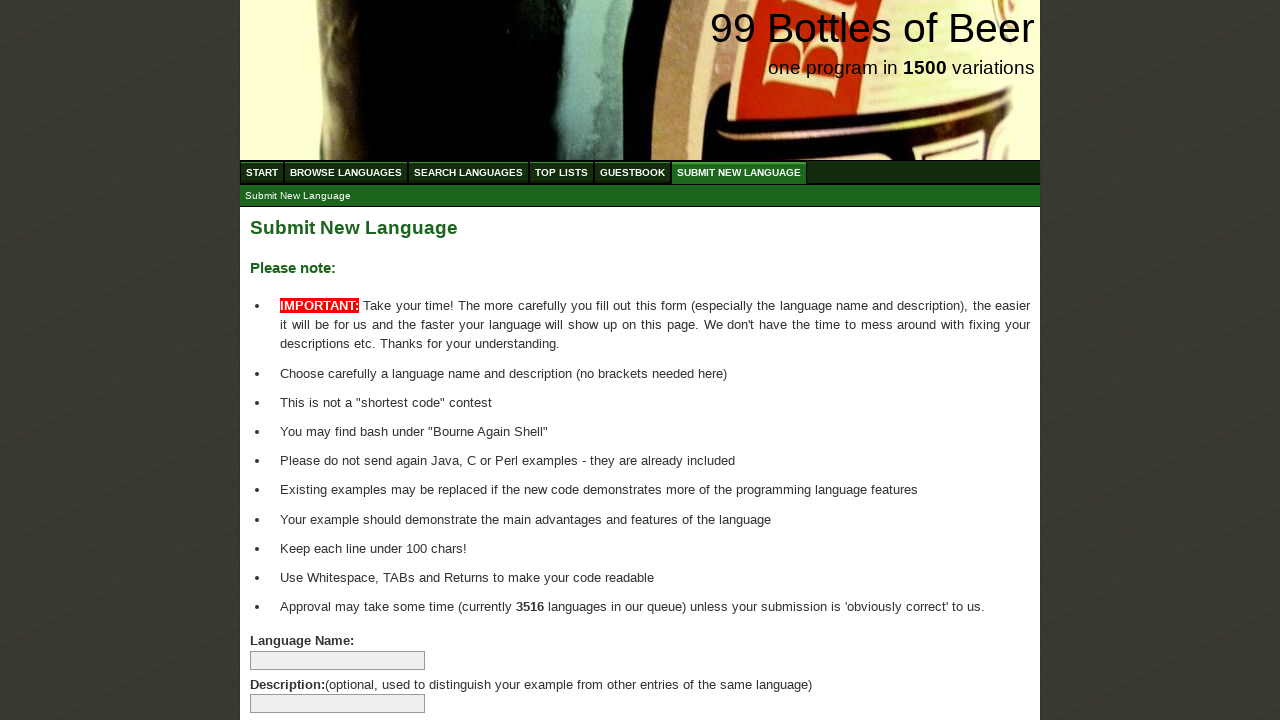

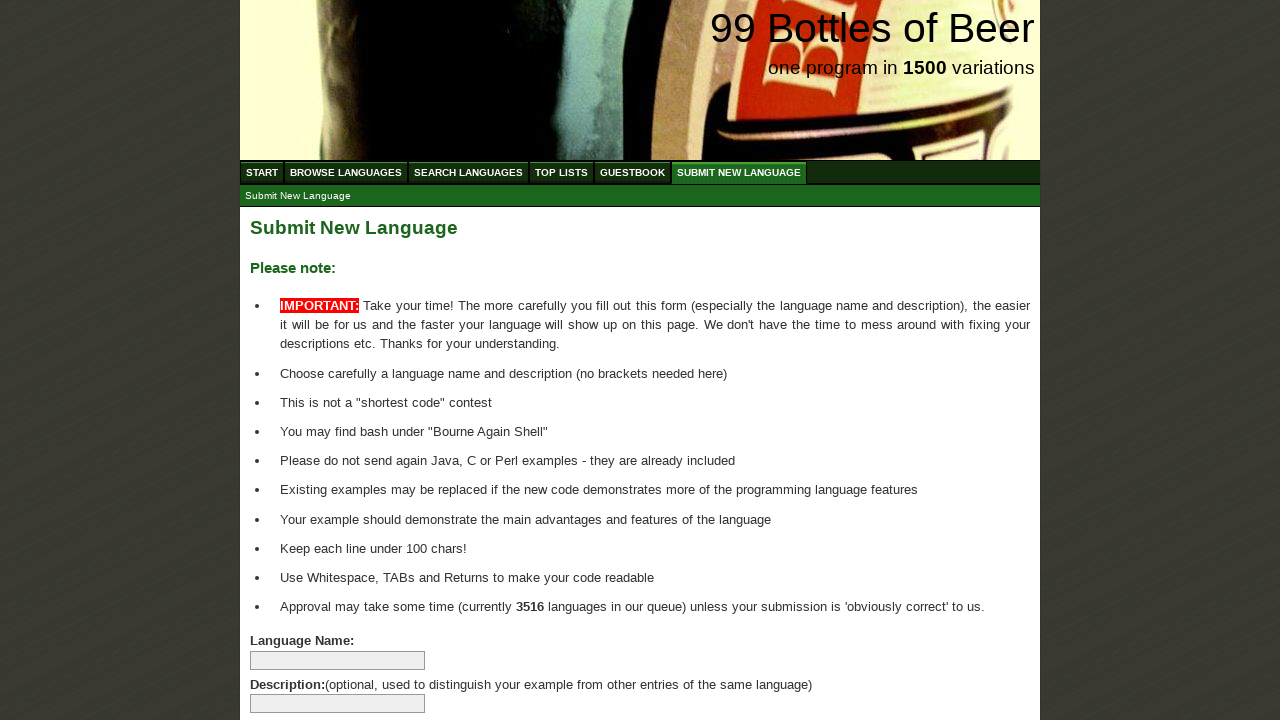